Tests drag and drop functionality by dragging an element to a target drop zone on the jQuery UI demo page

Starting URL: https://jqueryui.com/droppable/

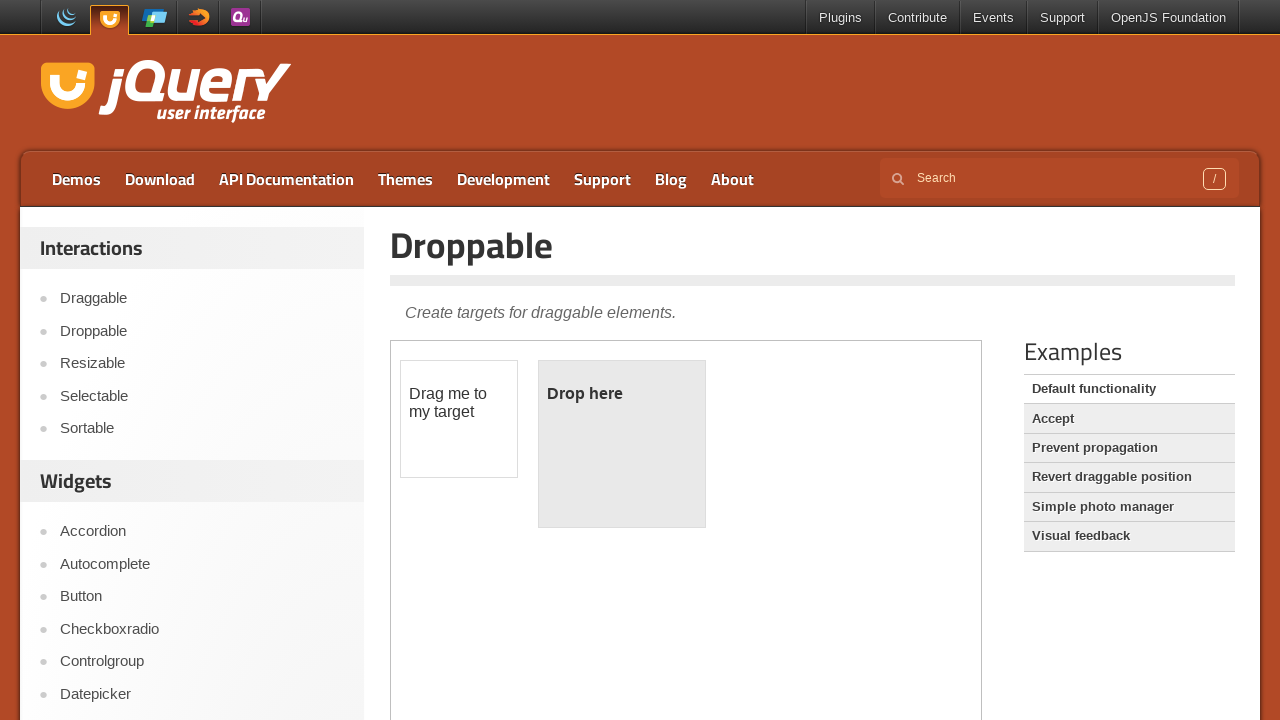

Navigated to jQuery UI droppable demo page
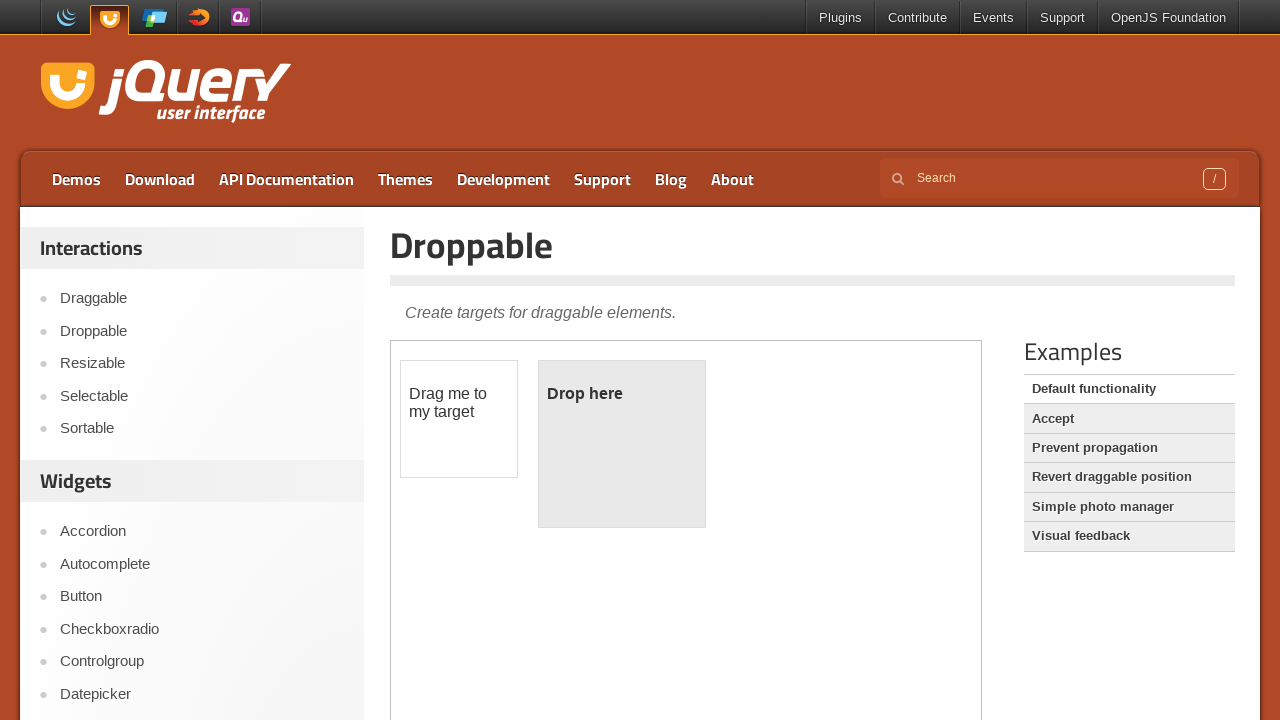

Located the demo iframe
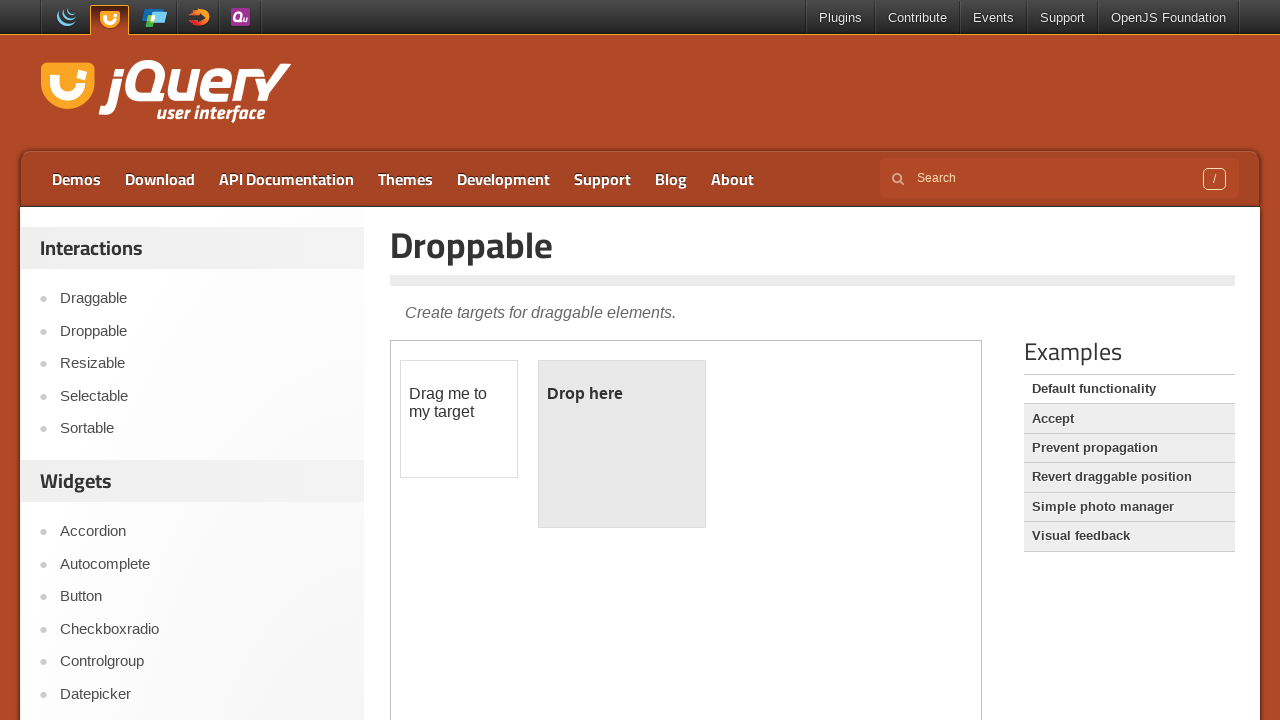

Located draggable element
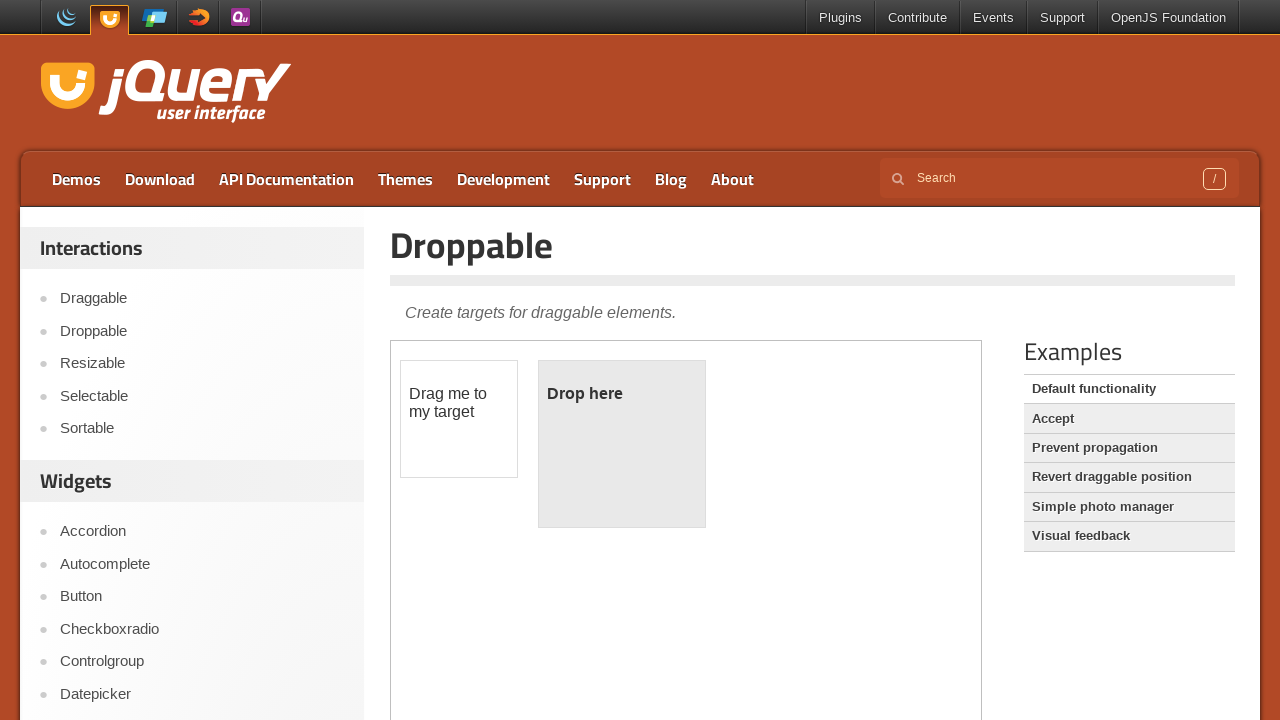

Located droppable target element
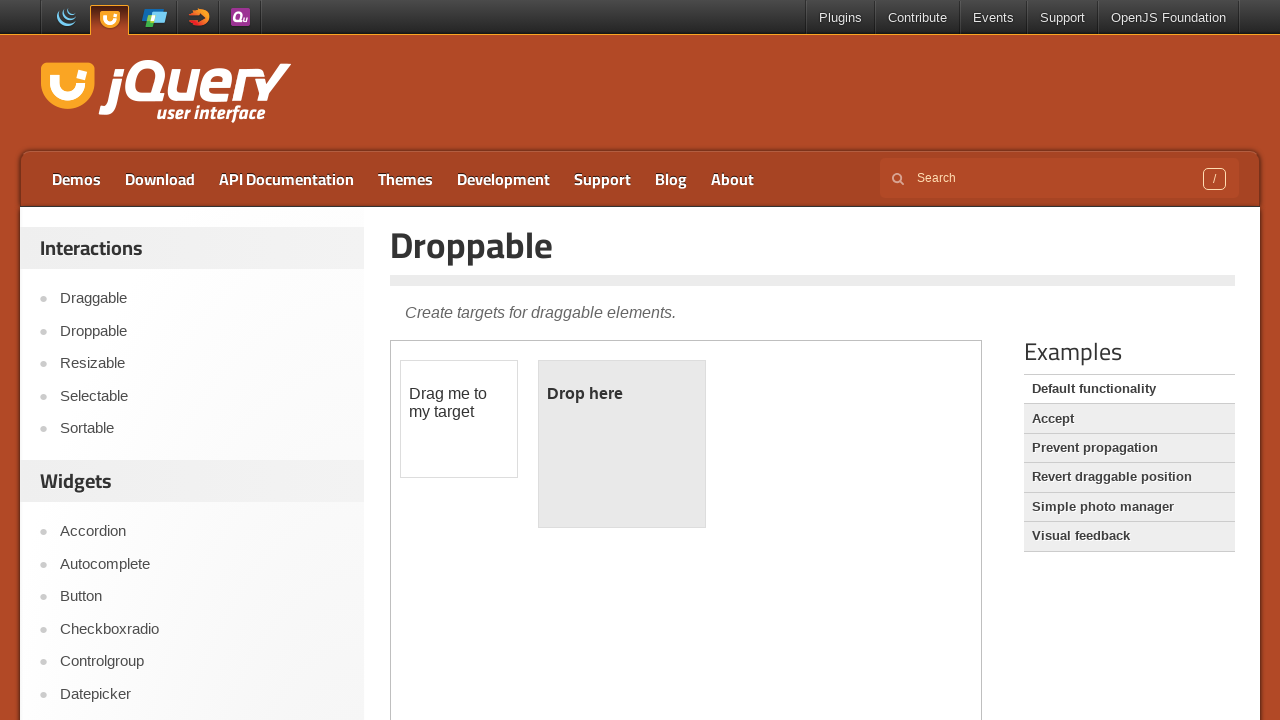

Dragged element to drop zone at (622, 444)
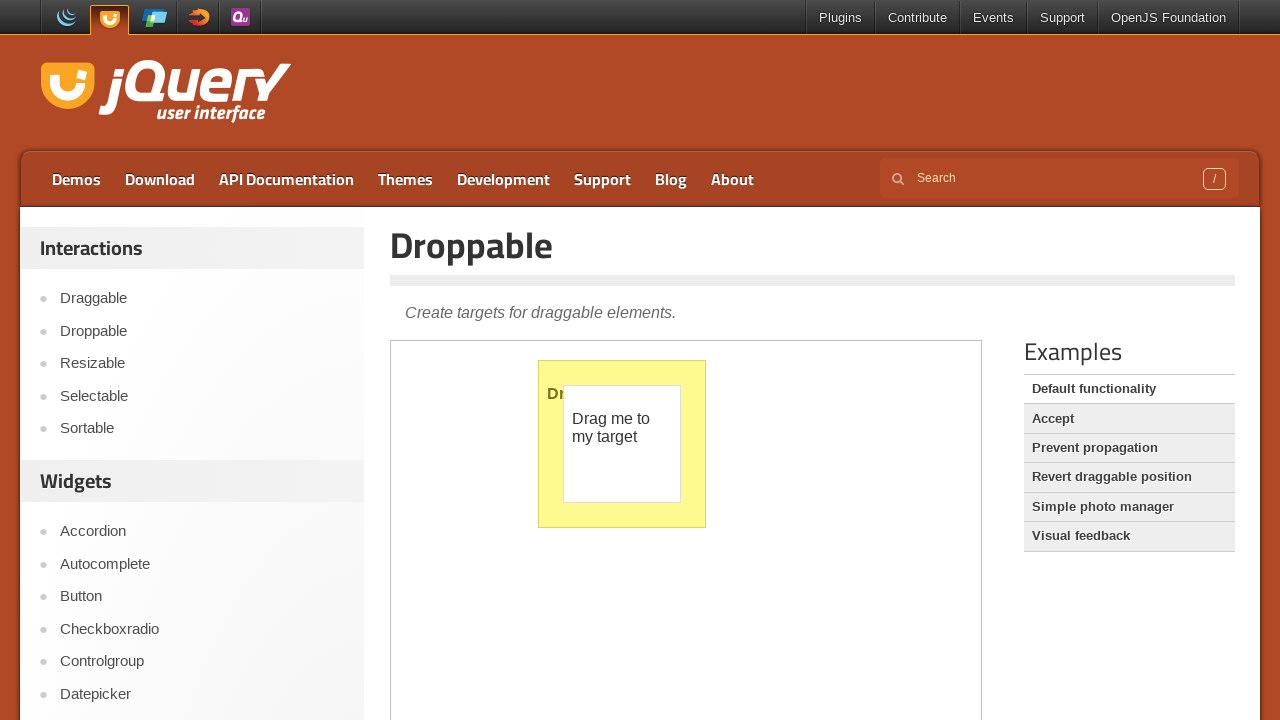

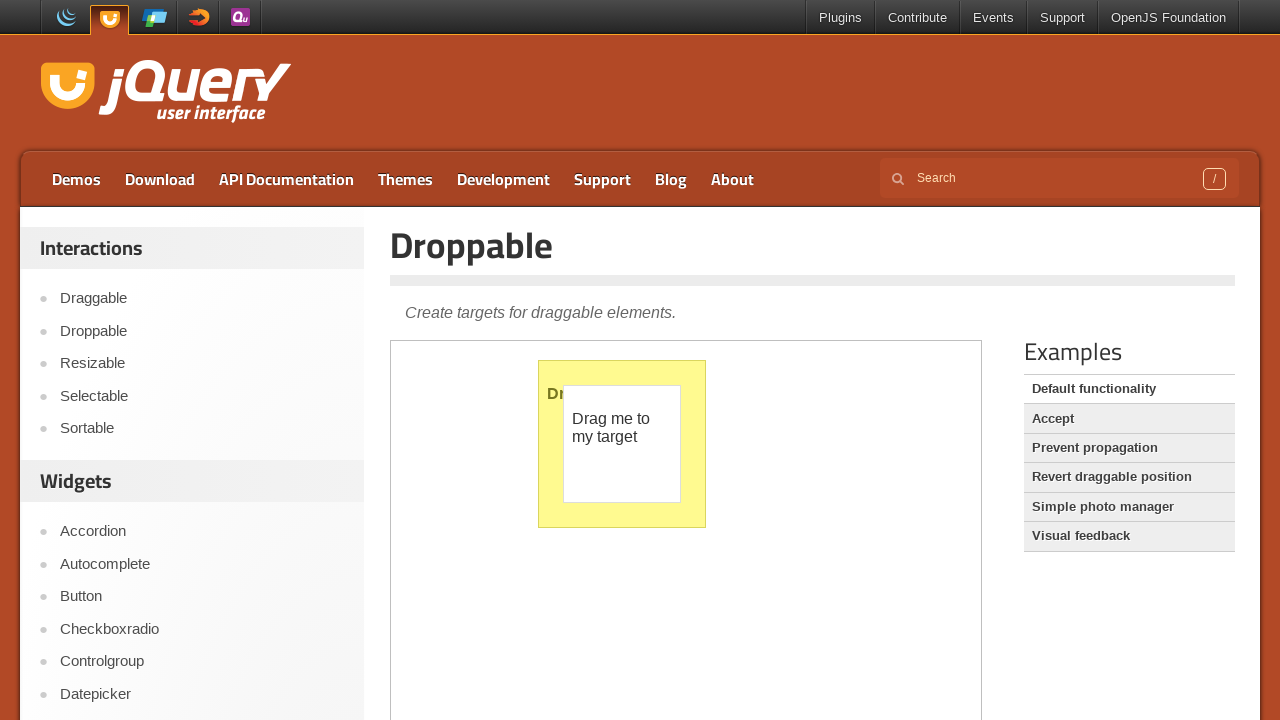